Hovers over the "Contrary" link and verifies the tooltip text appears

Starting URL: https://demoqa.com/tool-tips

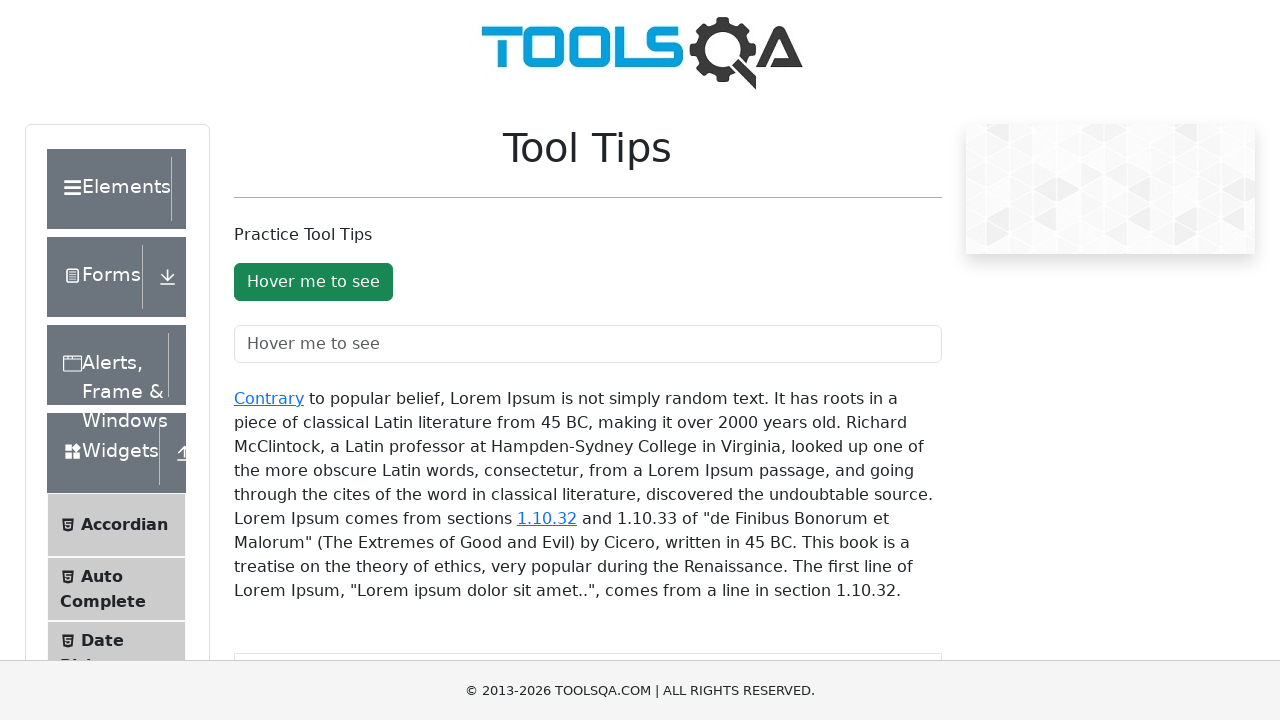

Navigated to ToolTips demo page
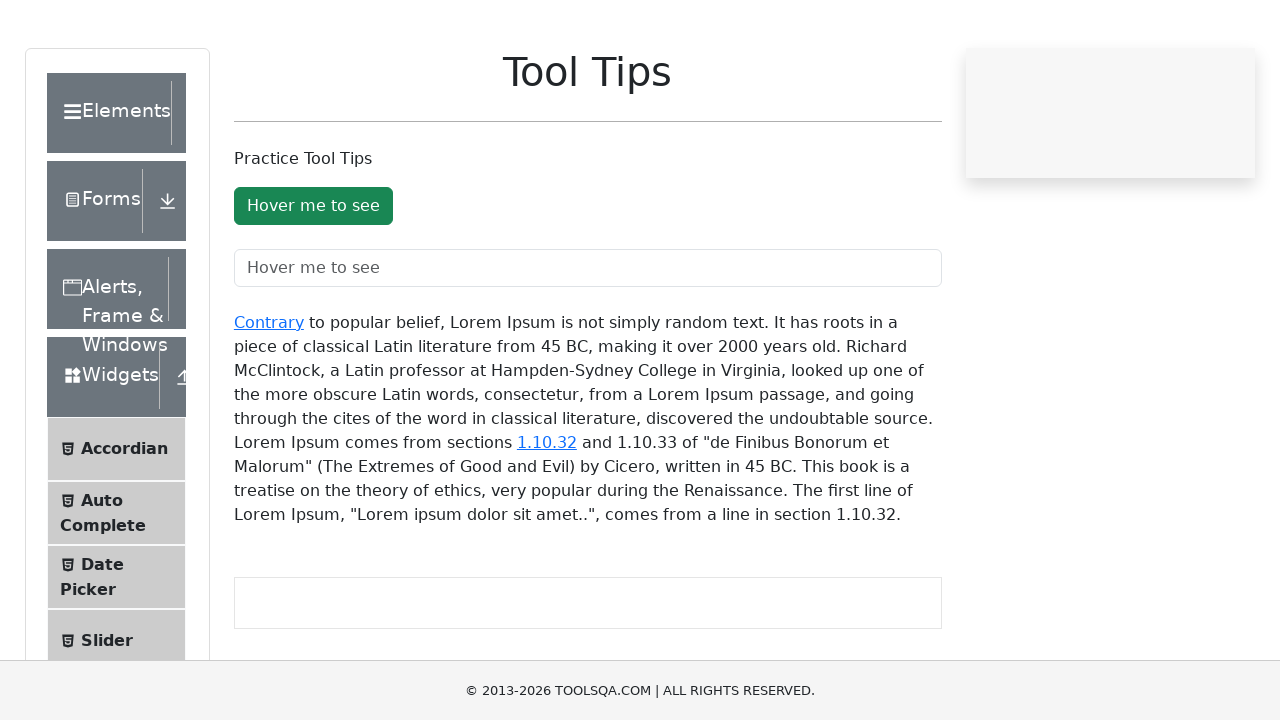

Hovered over the 'Contrary' link at (269, 398) on a:has-text('Contrary')
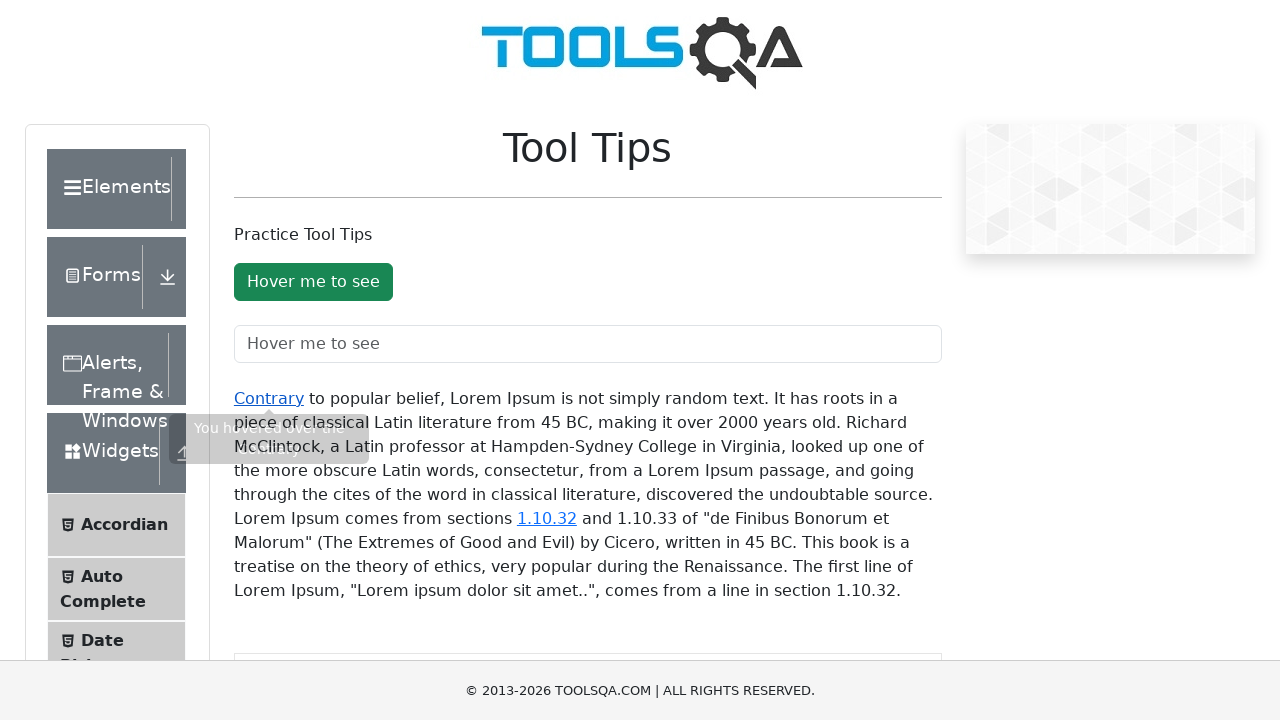

Tooltip element appeared
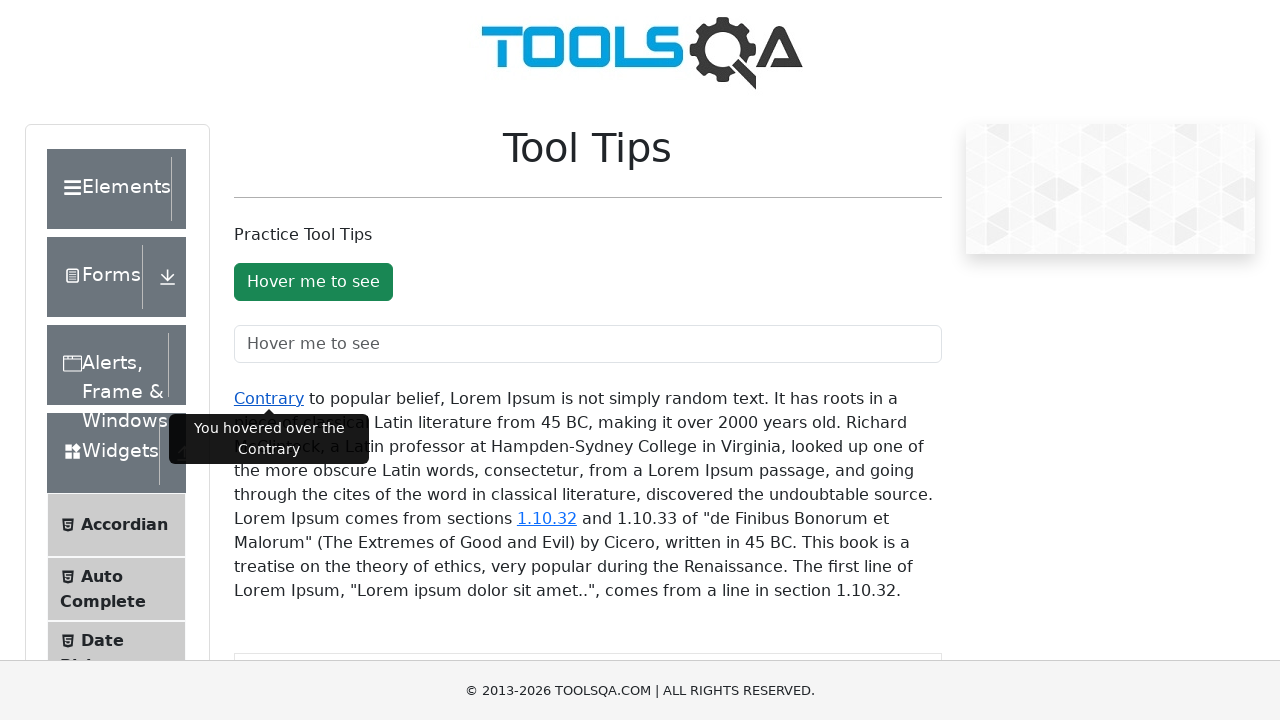

Verified tooltip text matches expected content
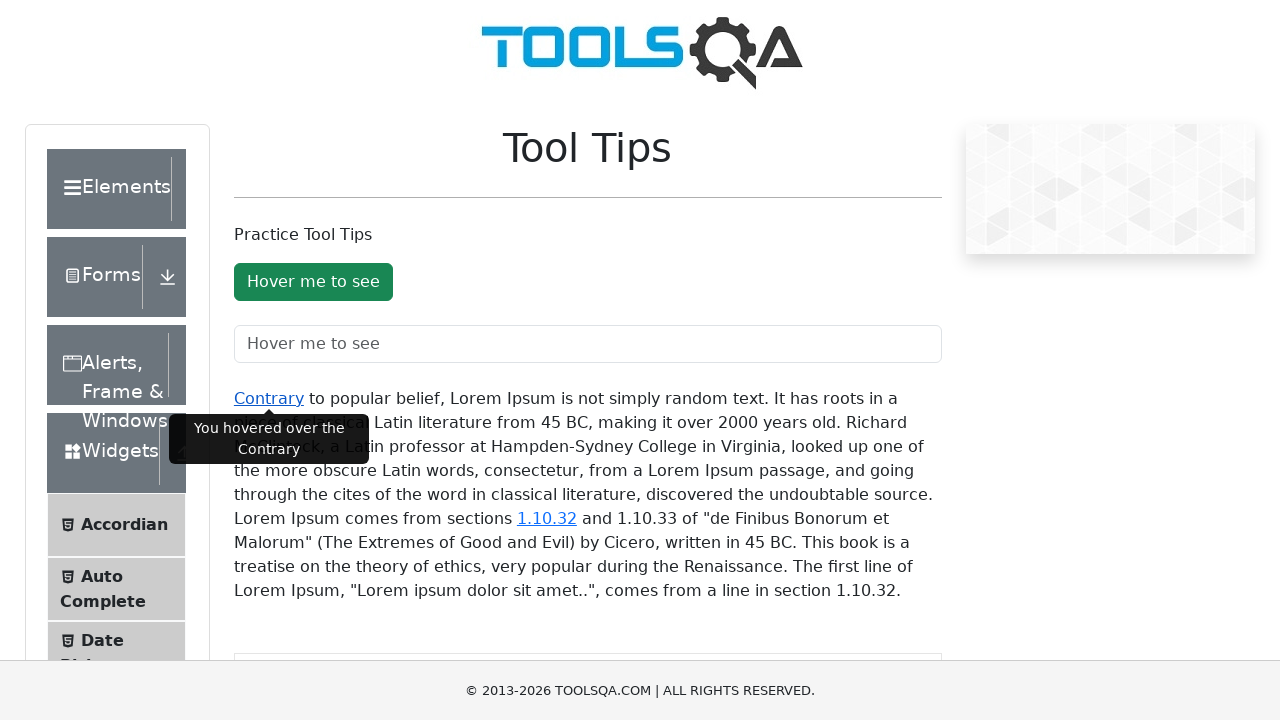

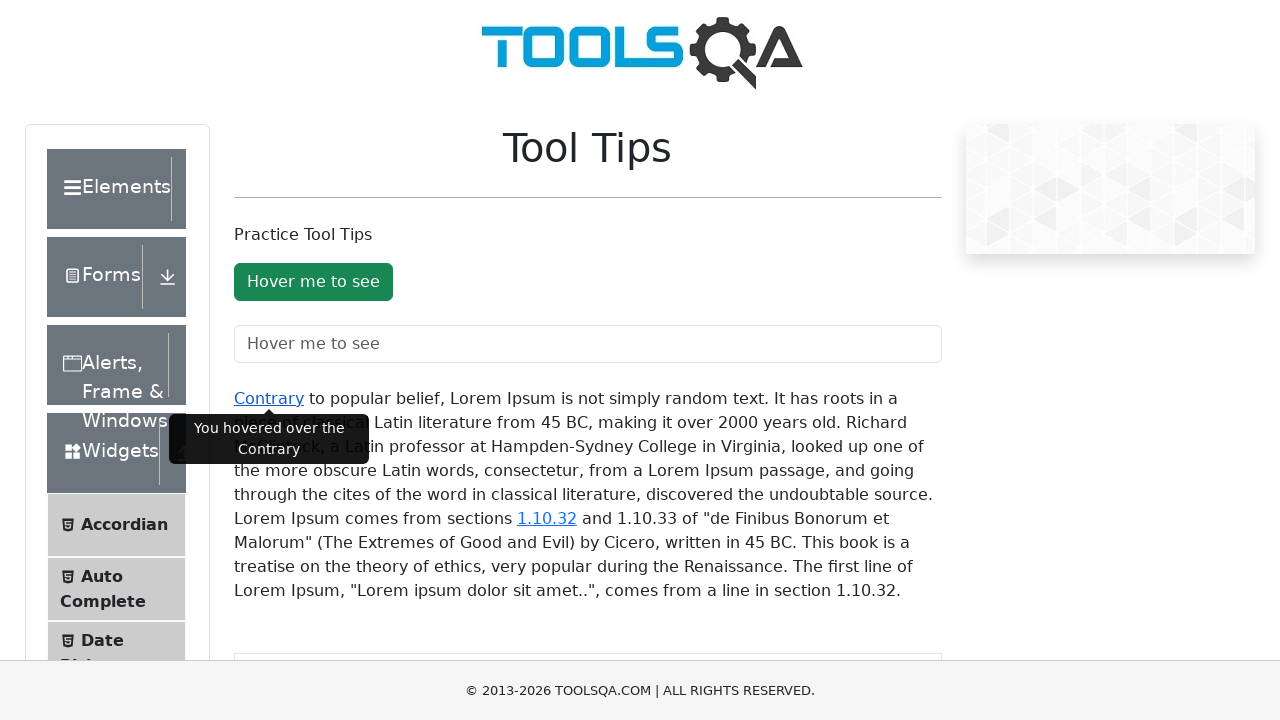